Tests jQuery UI datepicker functionality by navigating to the next month and selecting a specific date

Starting URL: https://jqueryui.com/datepicker/

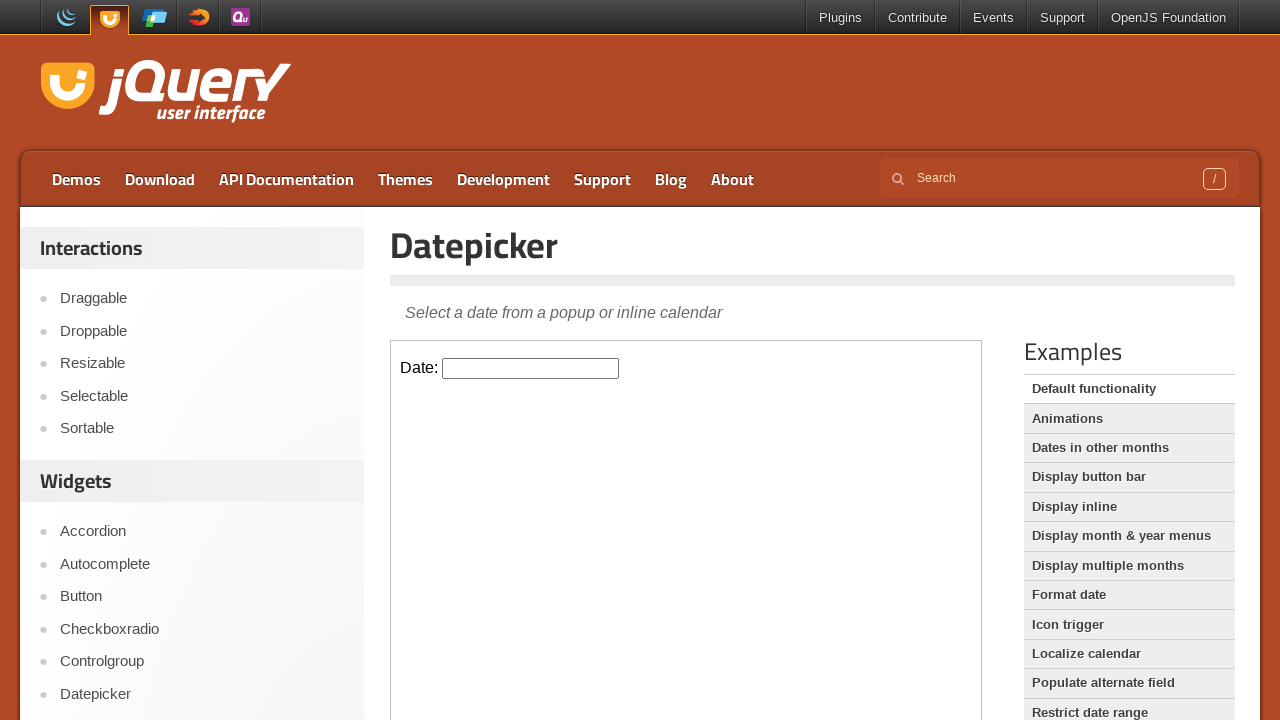

Located the datepicker demo iframe
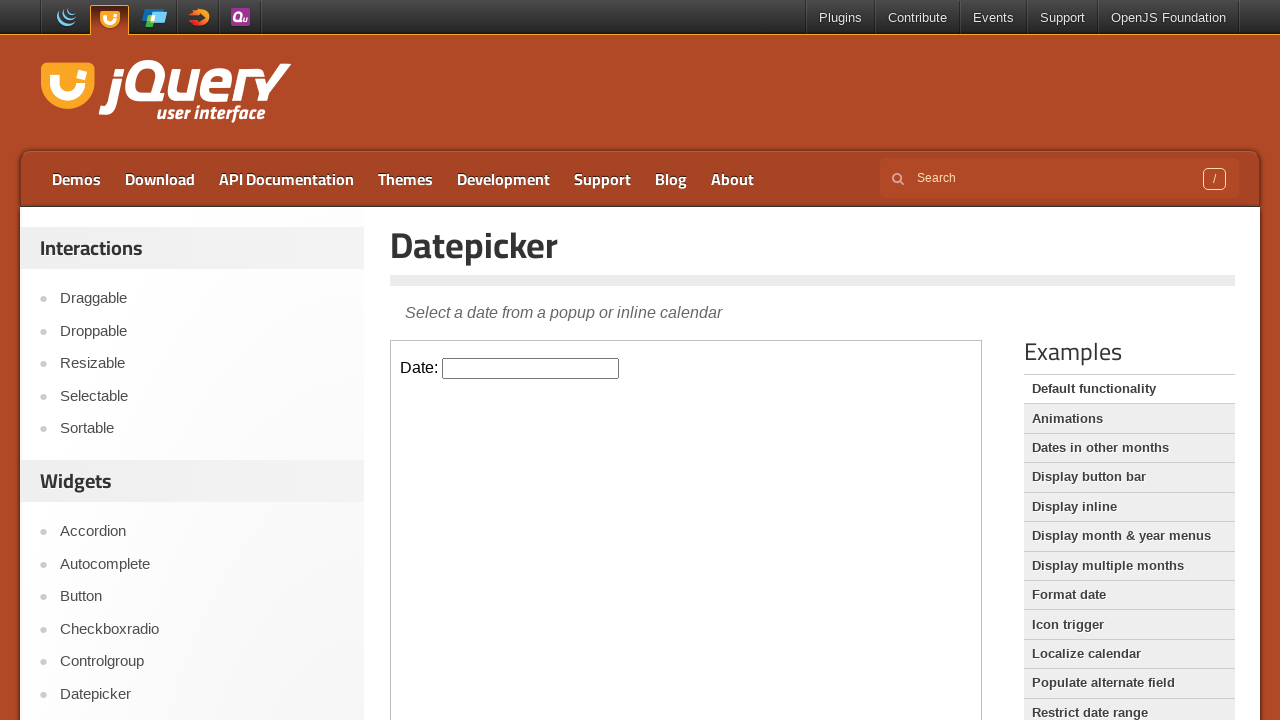

Clicked on the datepicker input field to open the calendar at (531, 368) on iframe.demo-frame >> internal:control=enter-frame >> #datepicker
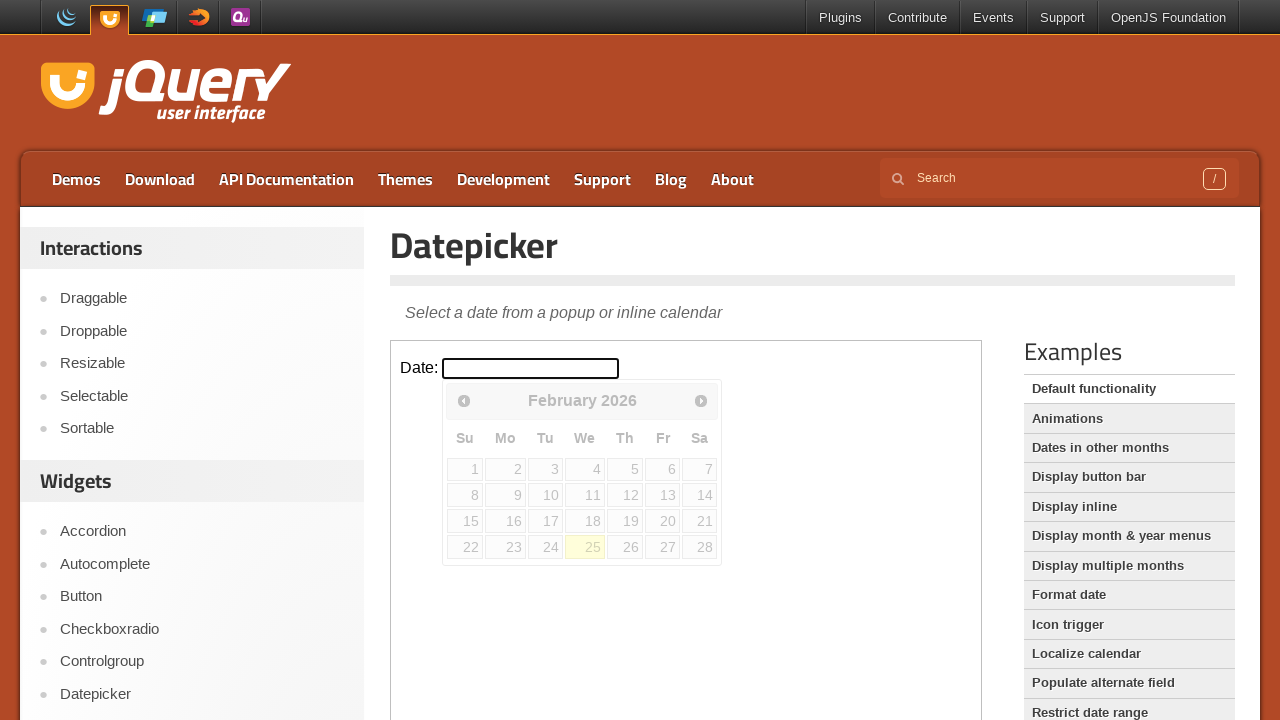

Clicked the next month navigation button at (701, 400) on iframe.demo-frame >> internal:control=enter-frame >> span.ui-icon.ui-icon-circle
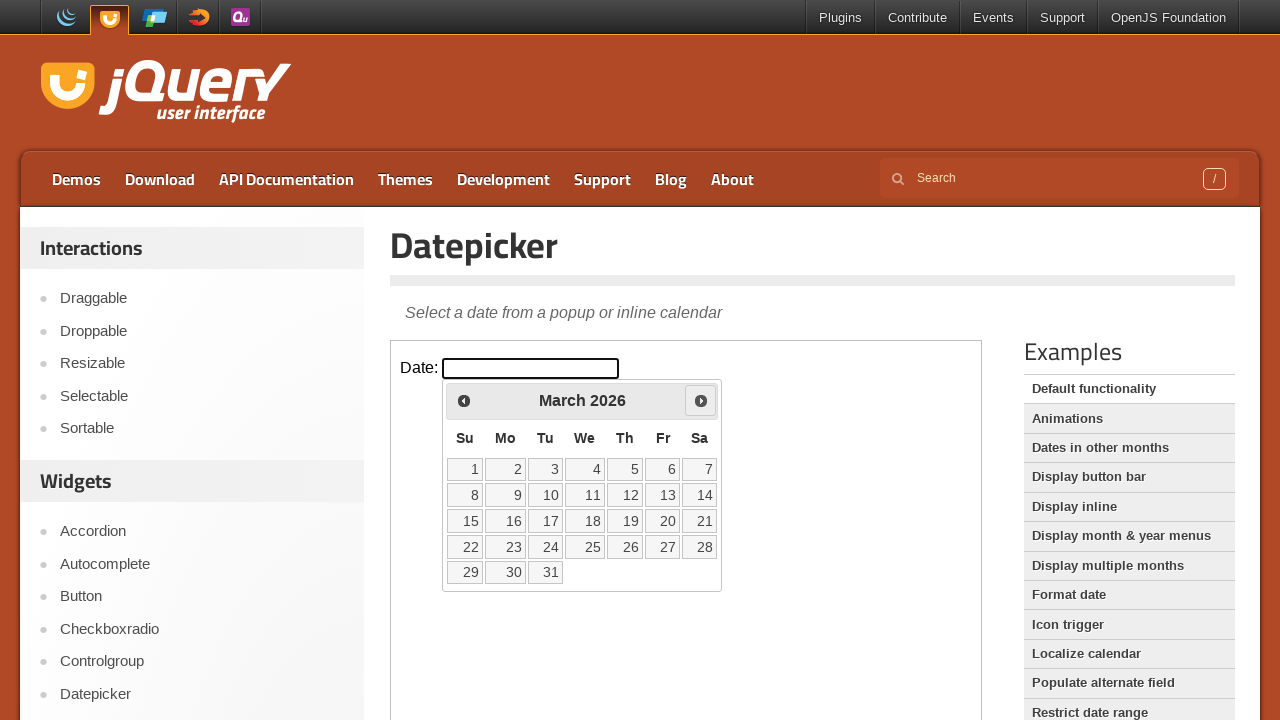

Selected day 22 from the calendar at (465, 547) on iframe.demo-frame >> internal:control=enter-frame >> a:text('22')
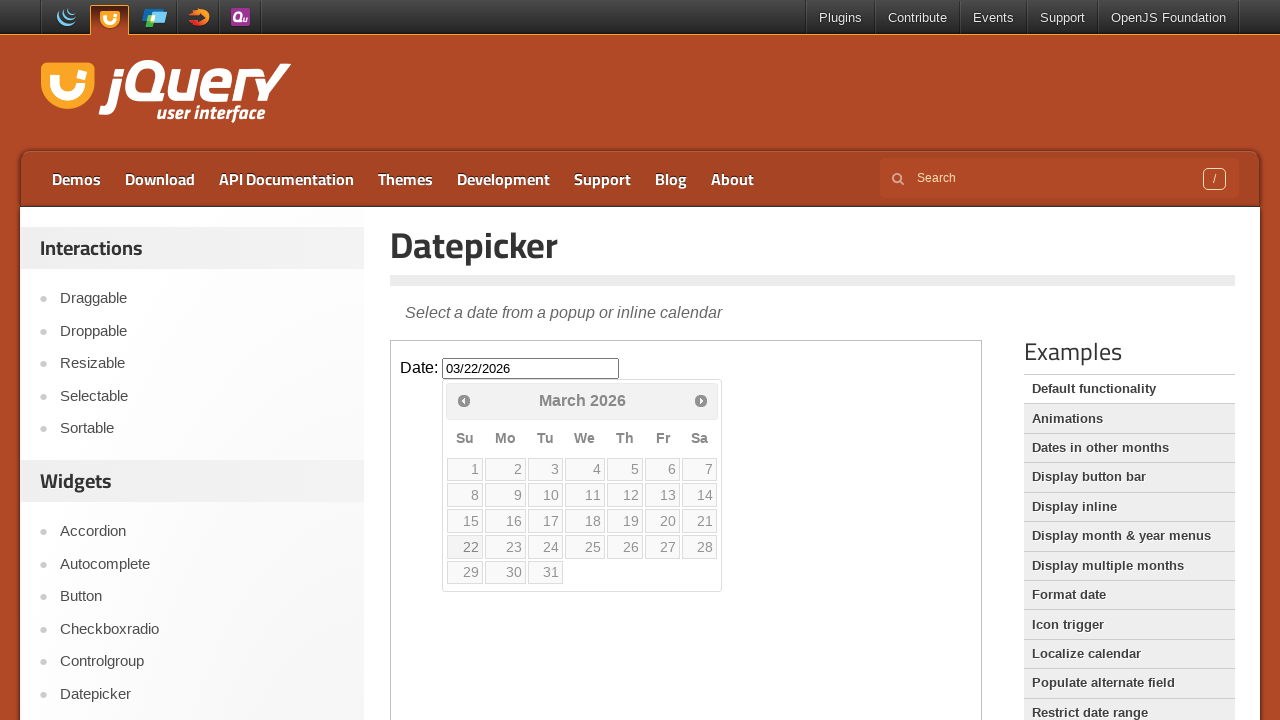

Verified selected date is 22
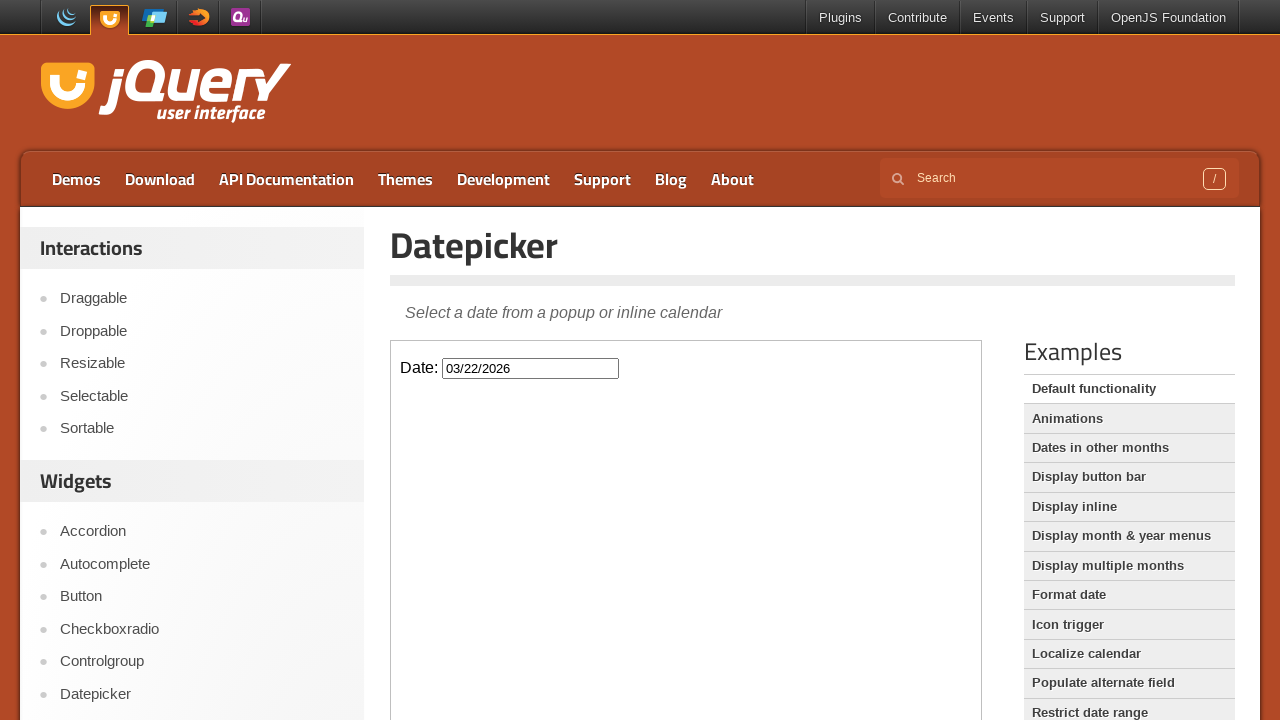

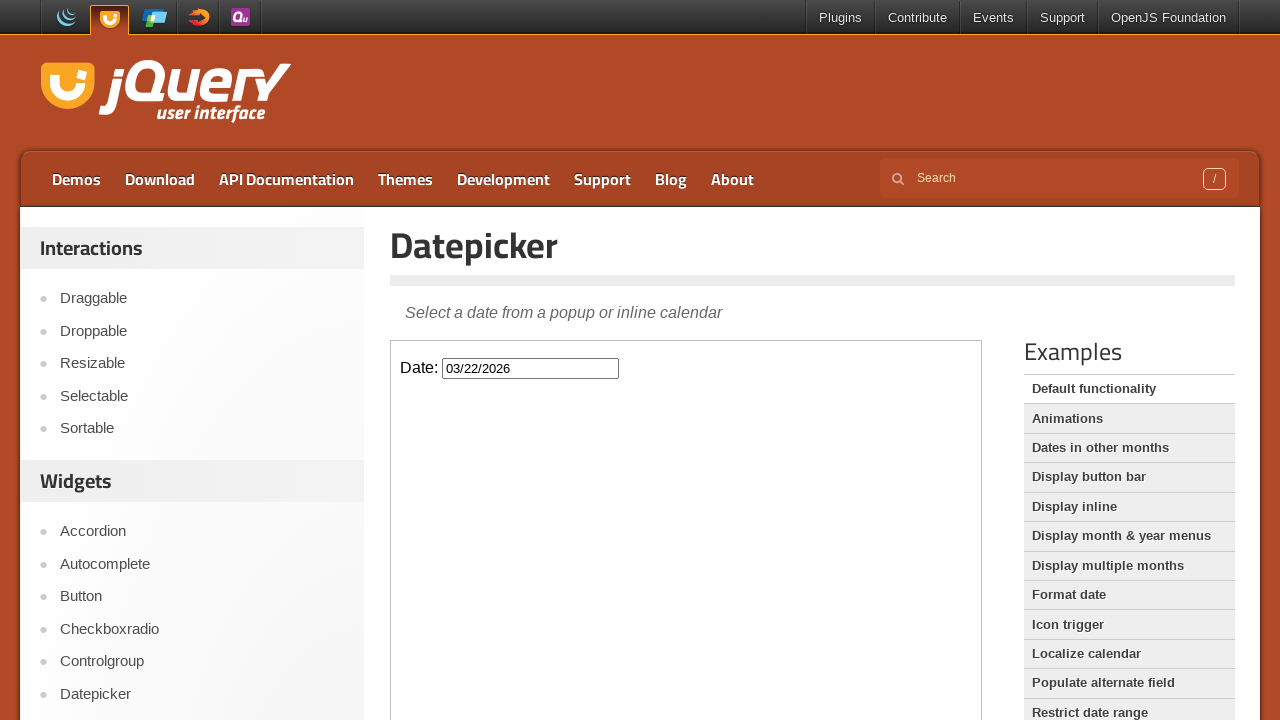